Tests radio button interactions on a practice page by iterating through all radio buttons and clicking the unselected ones

Starting URL: https://www.letskodeit.com/practice

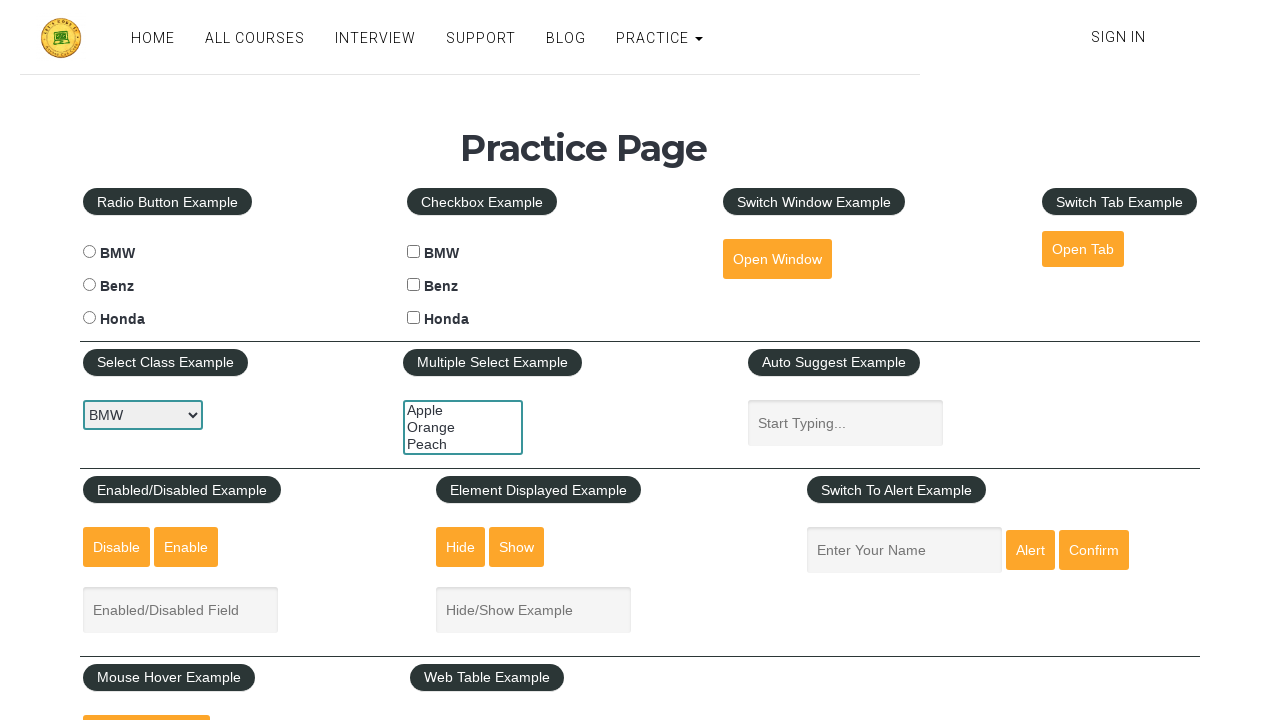

Navigated to practice page
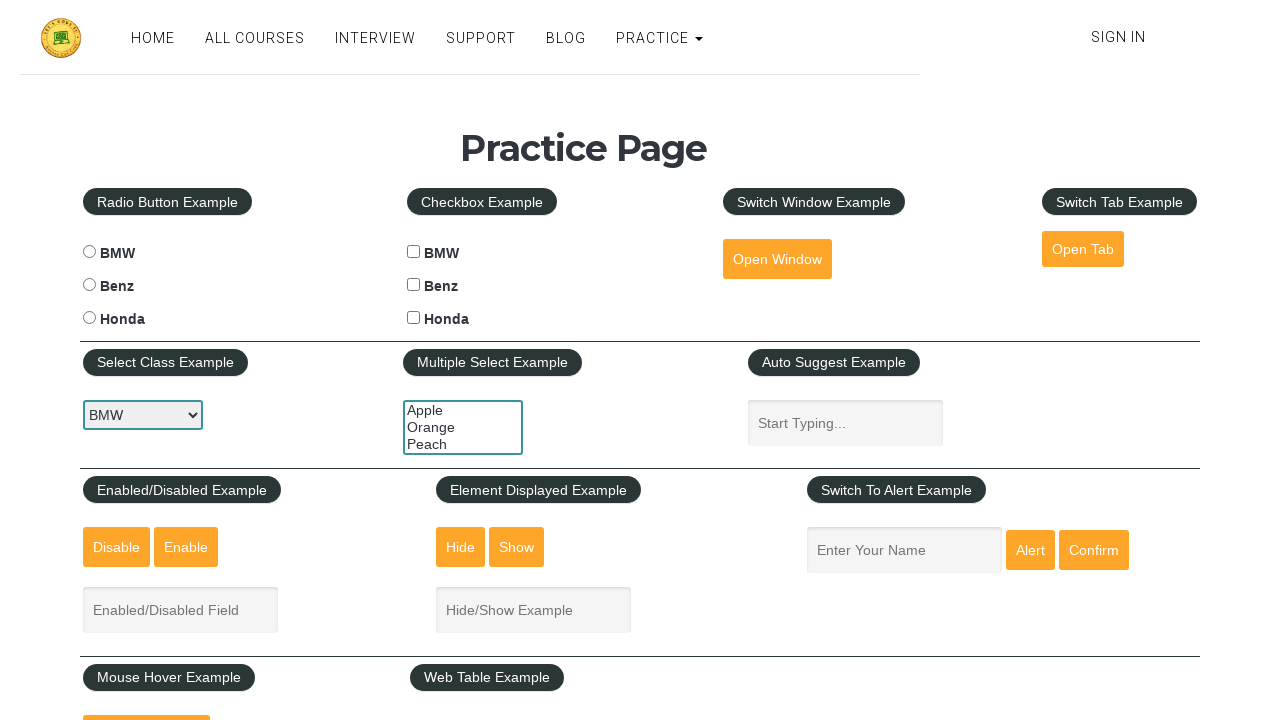

Located all radio buttons on the page
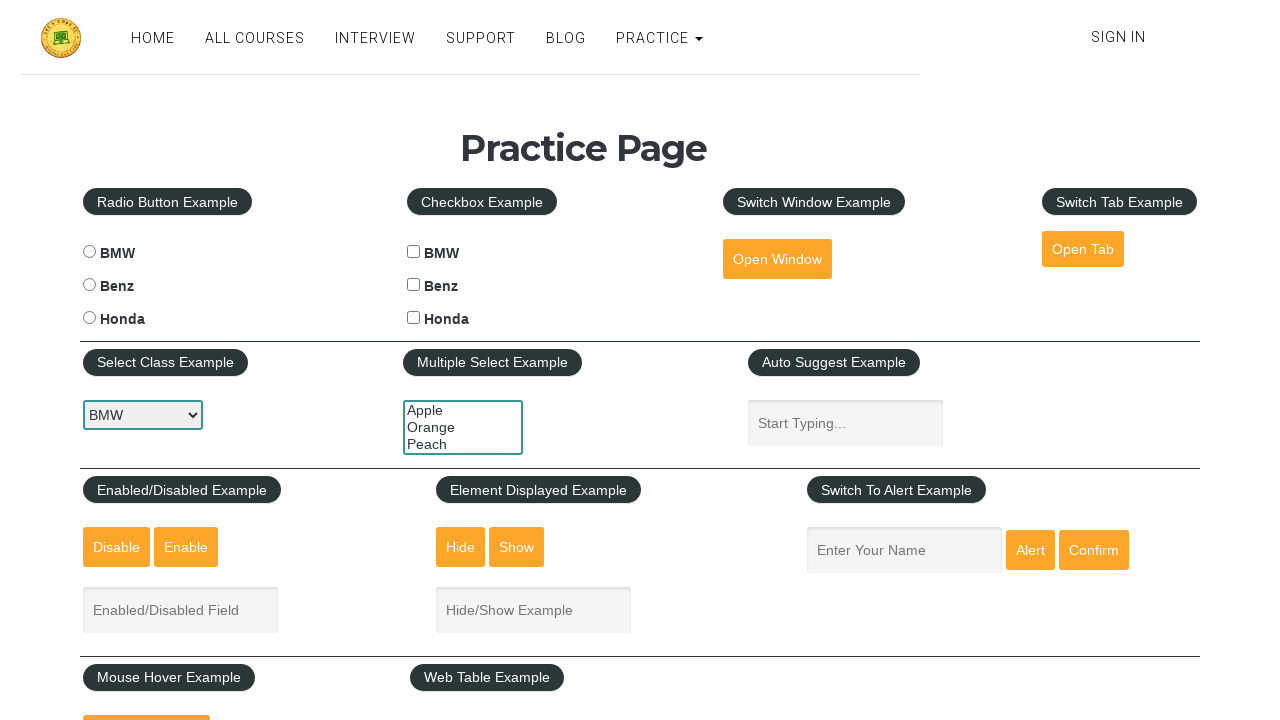

Clicked an unselected radio button at (89, 252) on xpath=//input[@type='radio'] >> nth=0
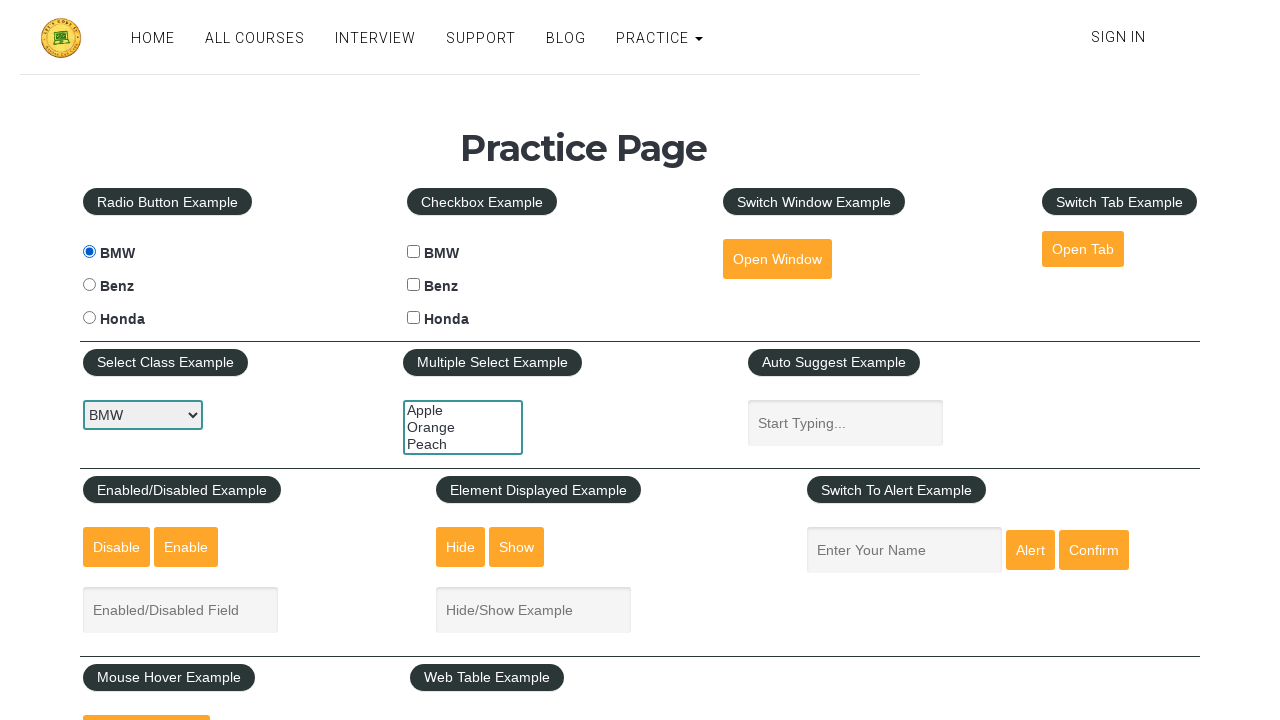

Clicked an unselected radio button at (89, 285) on xpath=//input[@type='radio'] >> nth=1
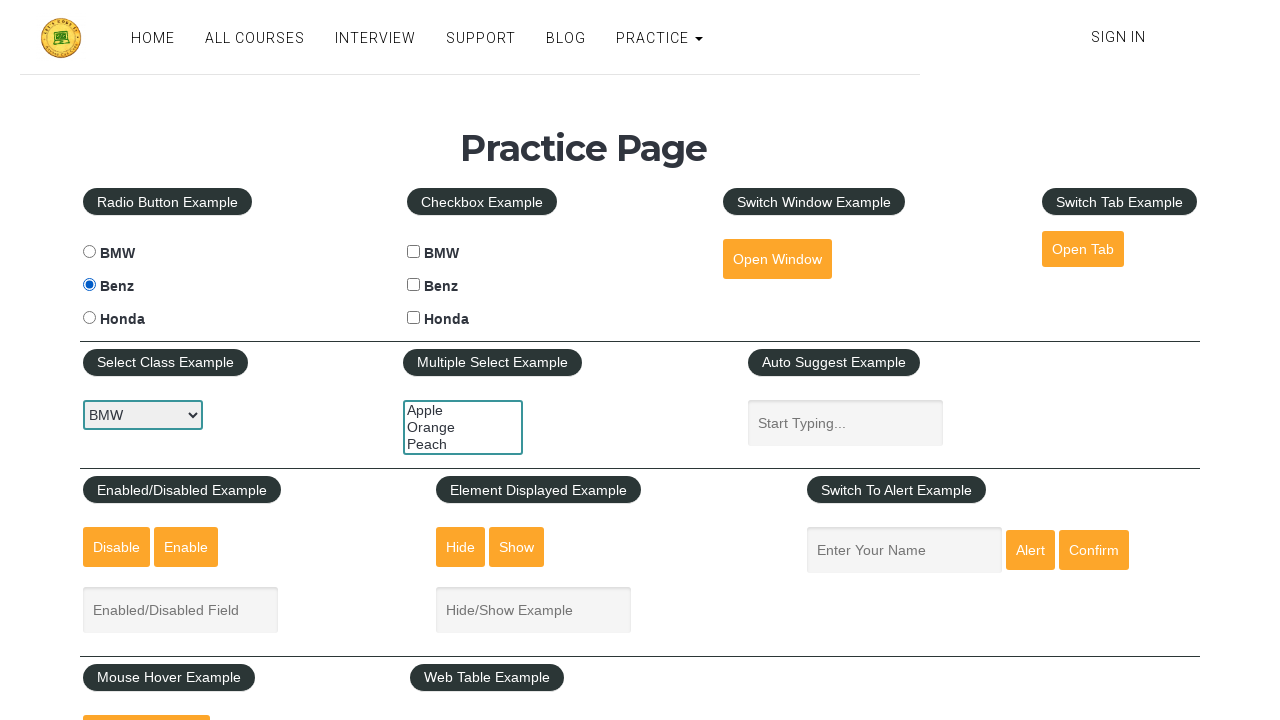

Clicked an unselected radio button at (89, 318) on xpath=//input[@type='radio'] >> nth=2
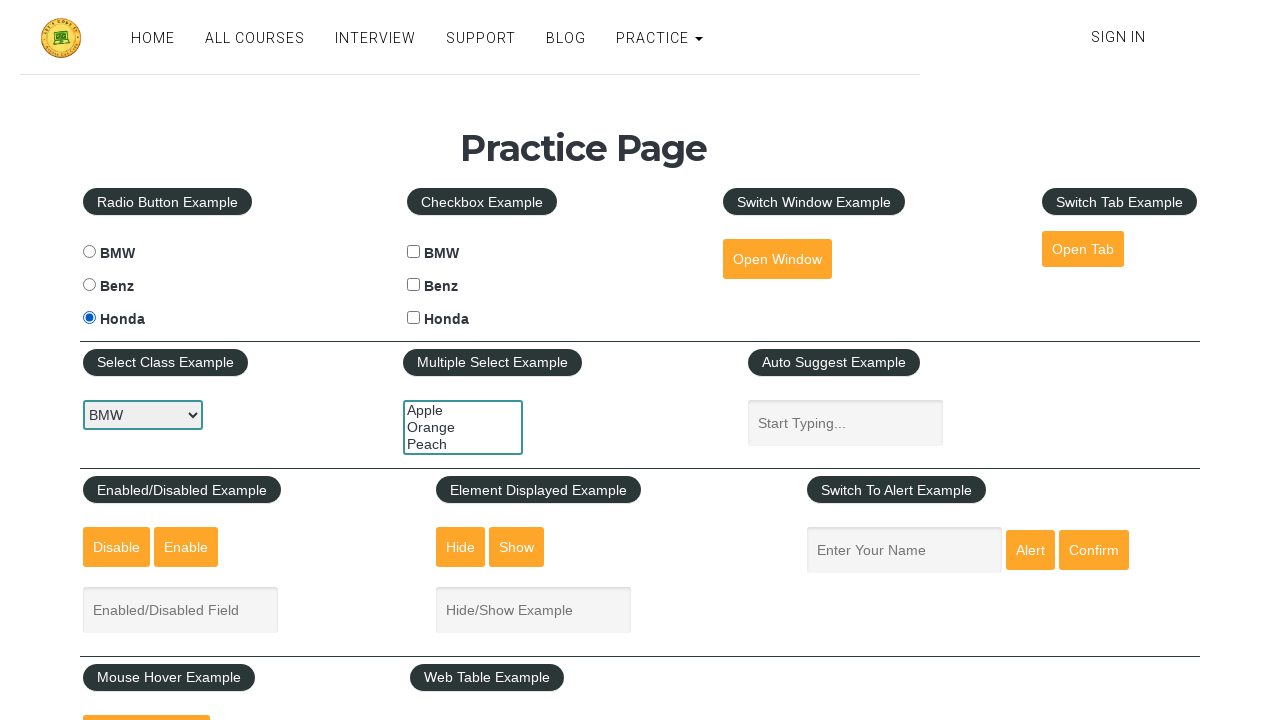

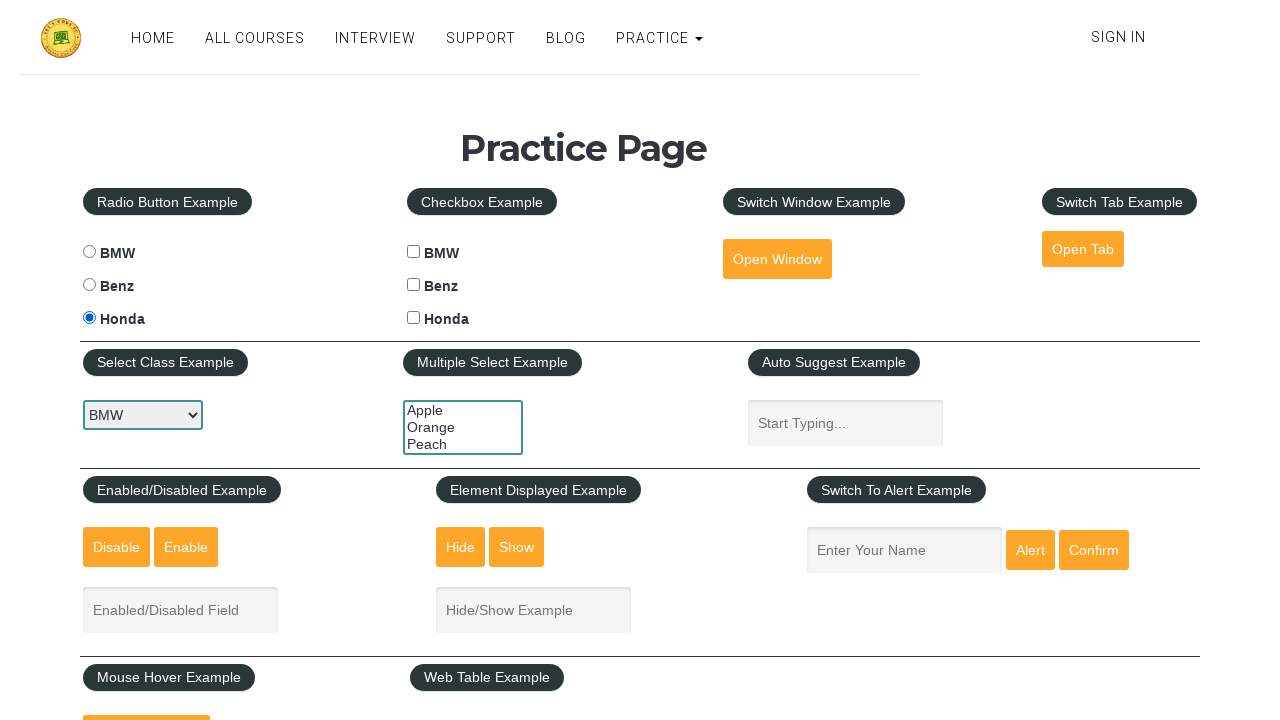